Tests that all public pages (homepage, grammar, vocabulary guide, reading, blog, about, contact, lessons, levels) load successfully with valid HTTP responses.

Starting URL: https://www.stellarspeak.online

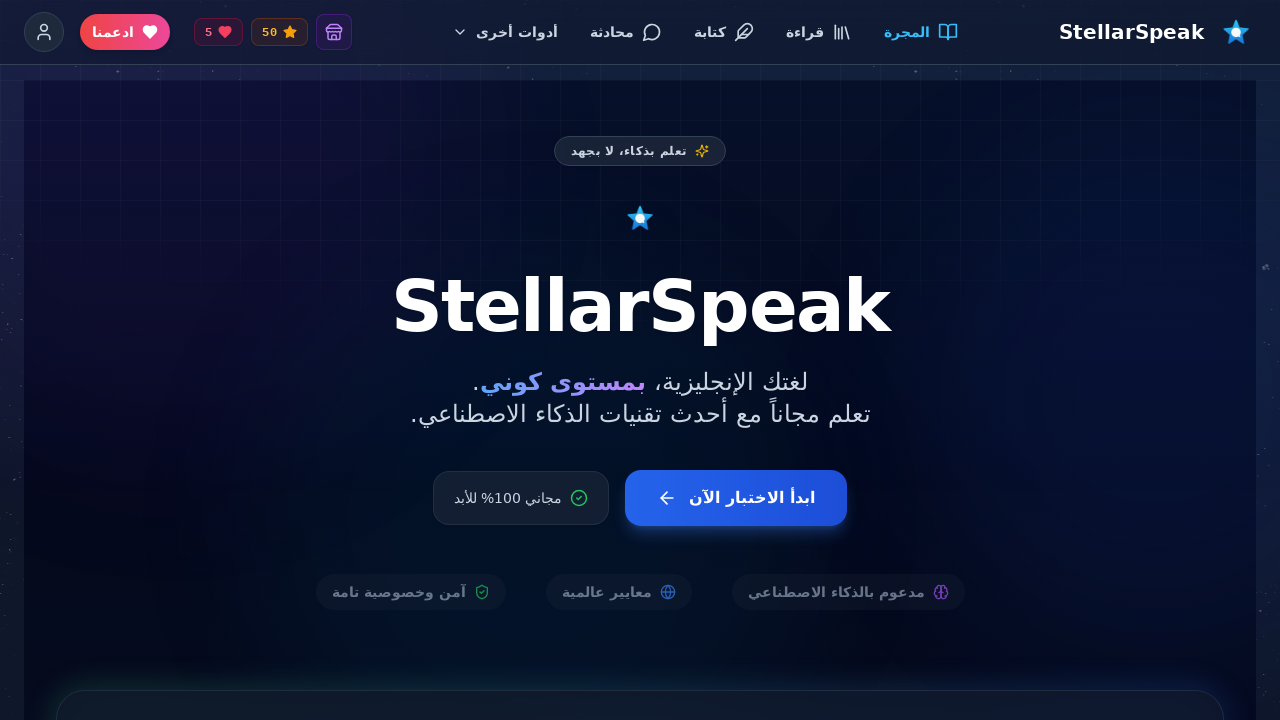

Navigated to https://www.stellarspeak.online/ with domcontentloaded
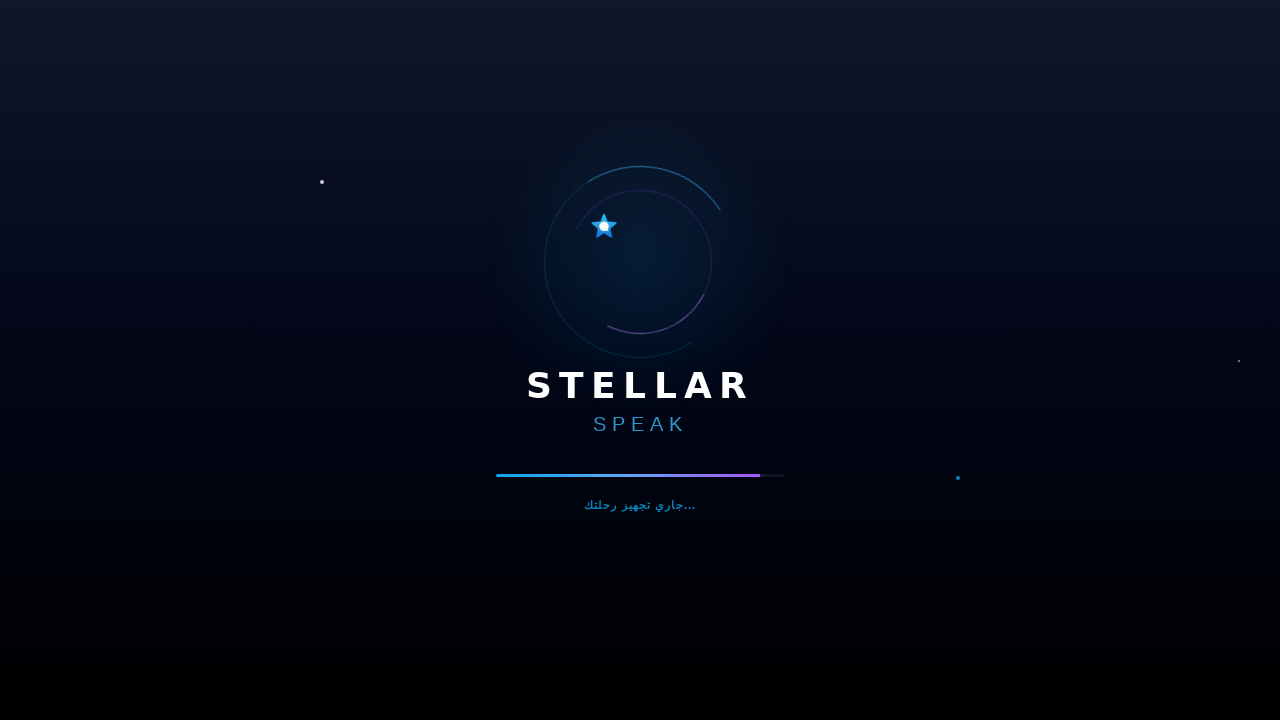

Body element loaded successfully on page /
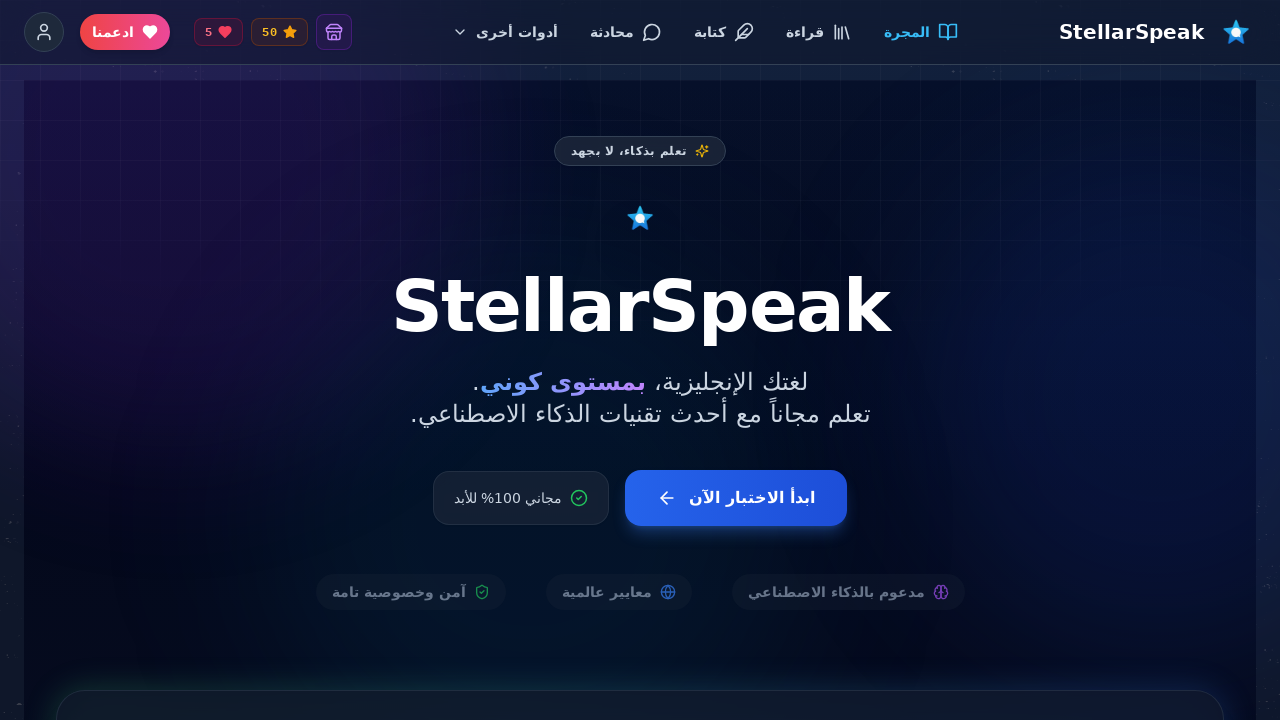

Navigated to https://www.stellarspeak.online/grammar with domcontentloaded
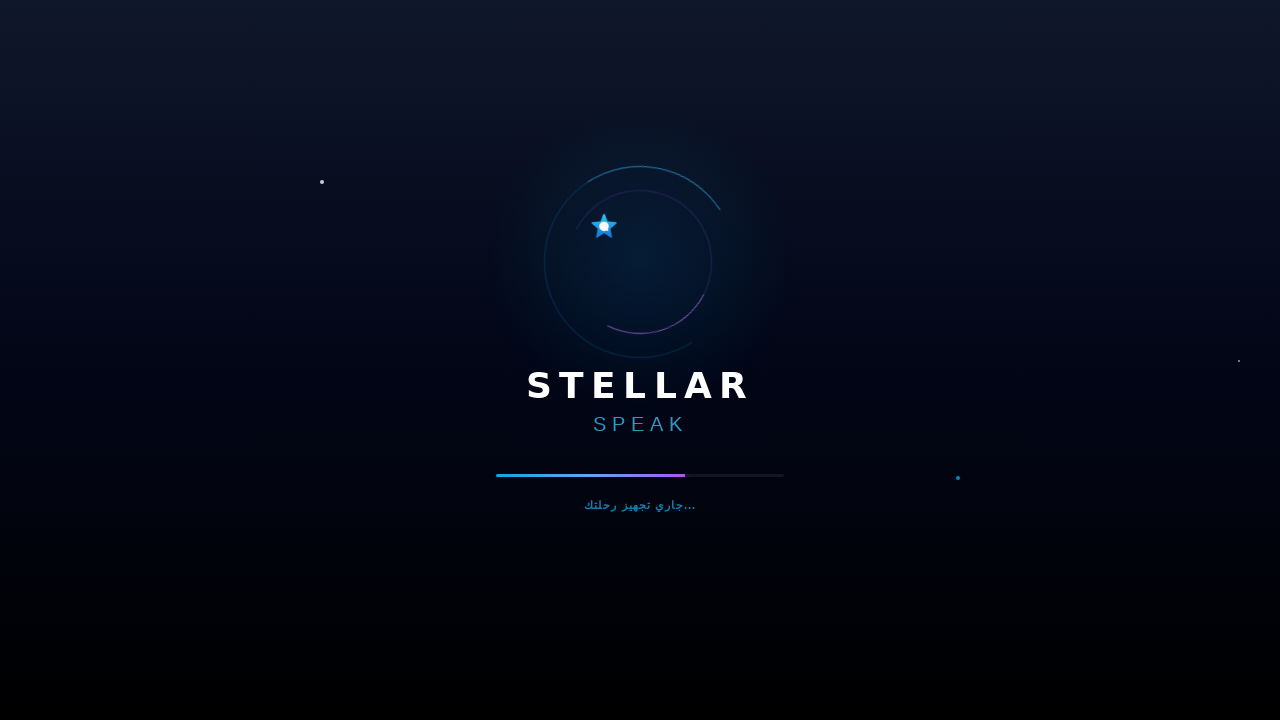

Body element loaded successfully on page /grammar
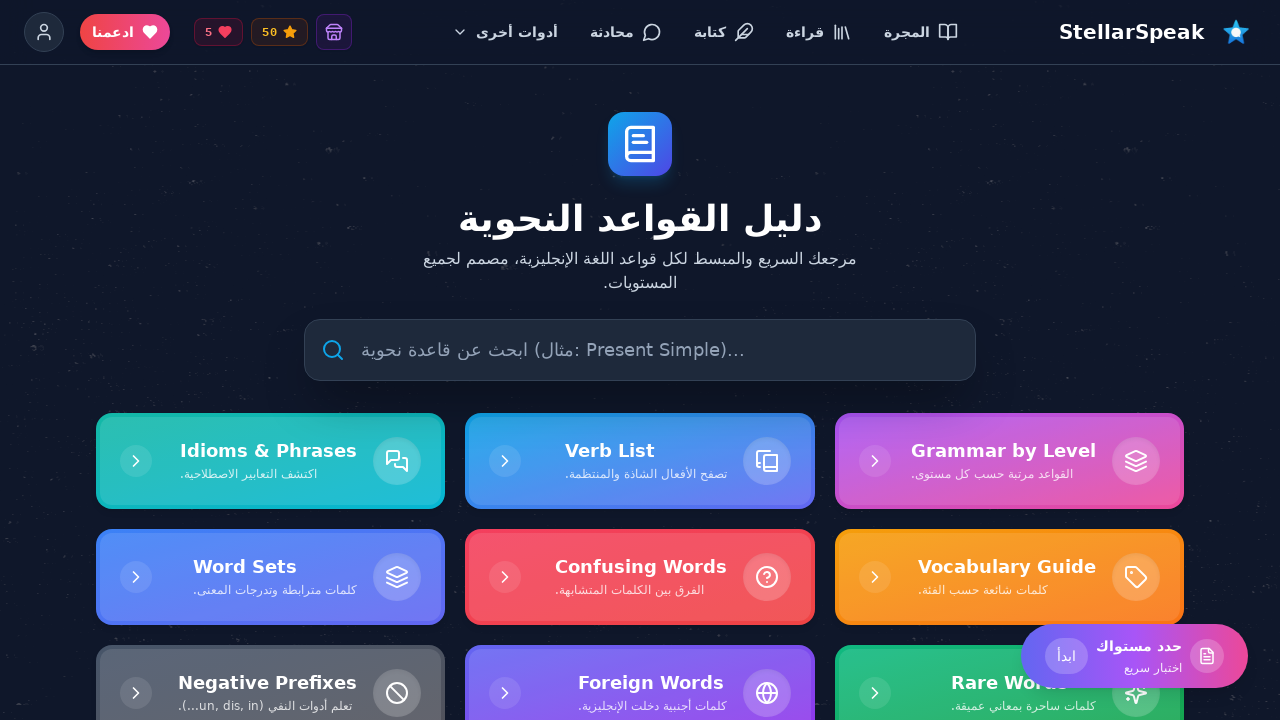

Navigated to https://www.stellarspeak.online/vocabulary-guide with domcontentloaded
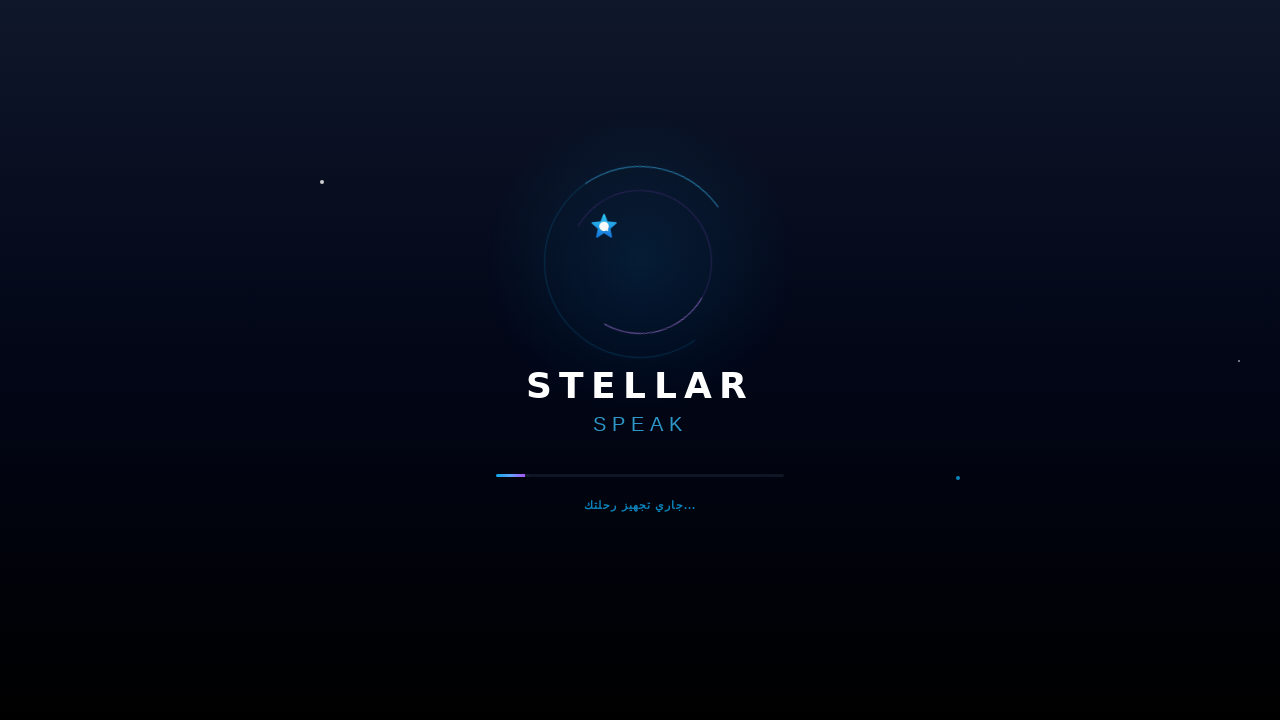

Body element loaded successfully on page /vocabulary-guide
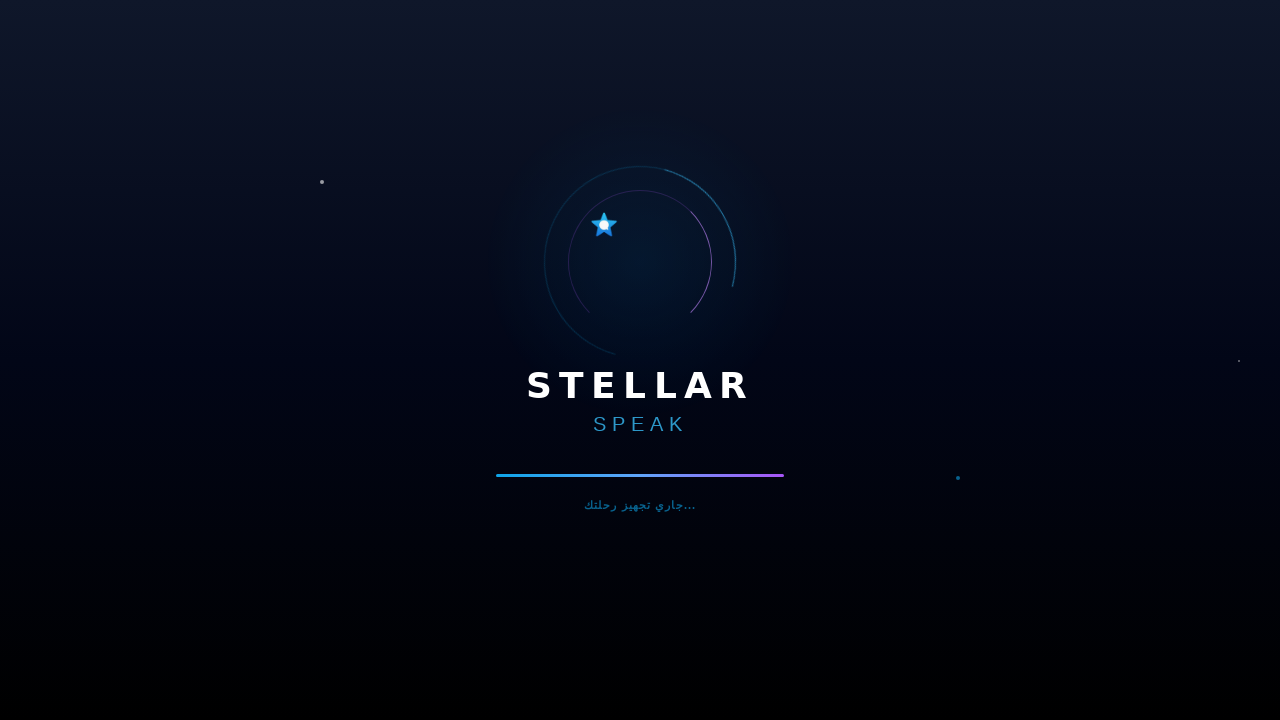

Navigated to https://www.stellarspeak.online/reading with domcontentloaded
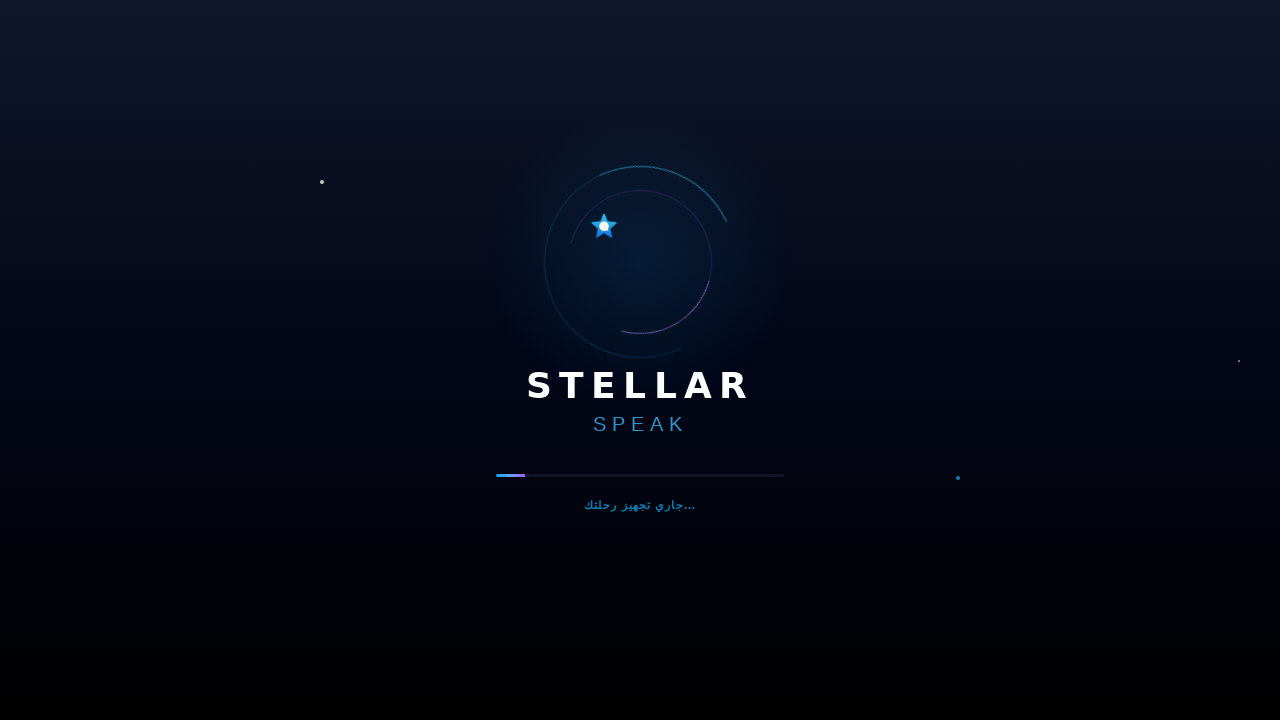

Body element loaded successfully on page /reading
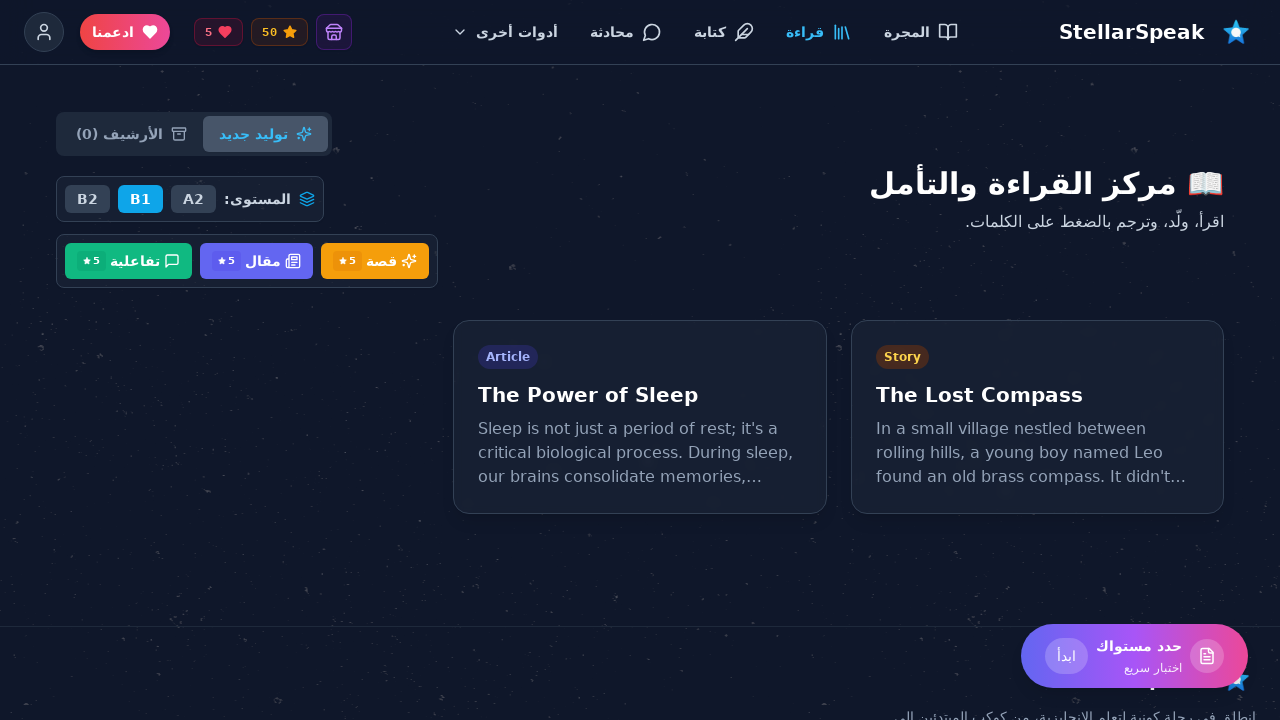

Navigated to https://www.stellarspeak.online/blog with domcontentloaded
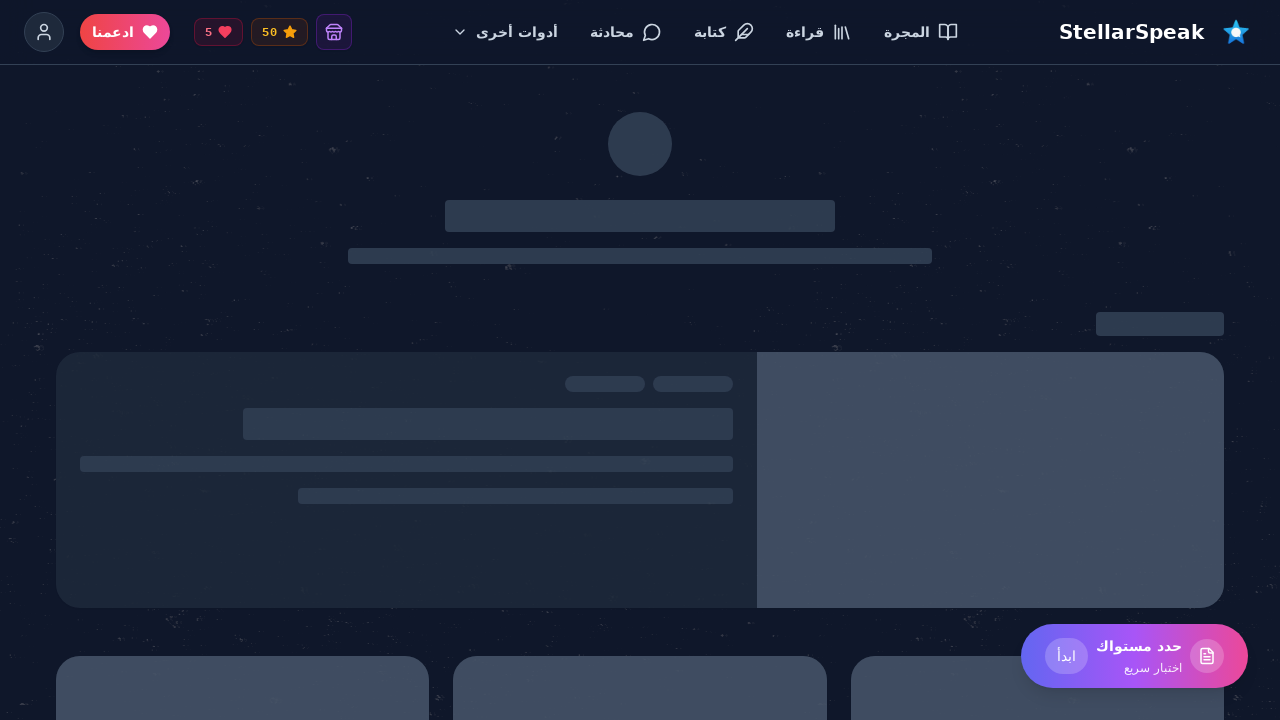

Body element loaded successfully on page /blog
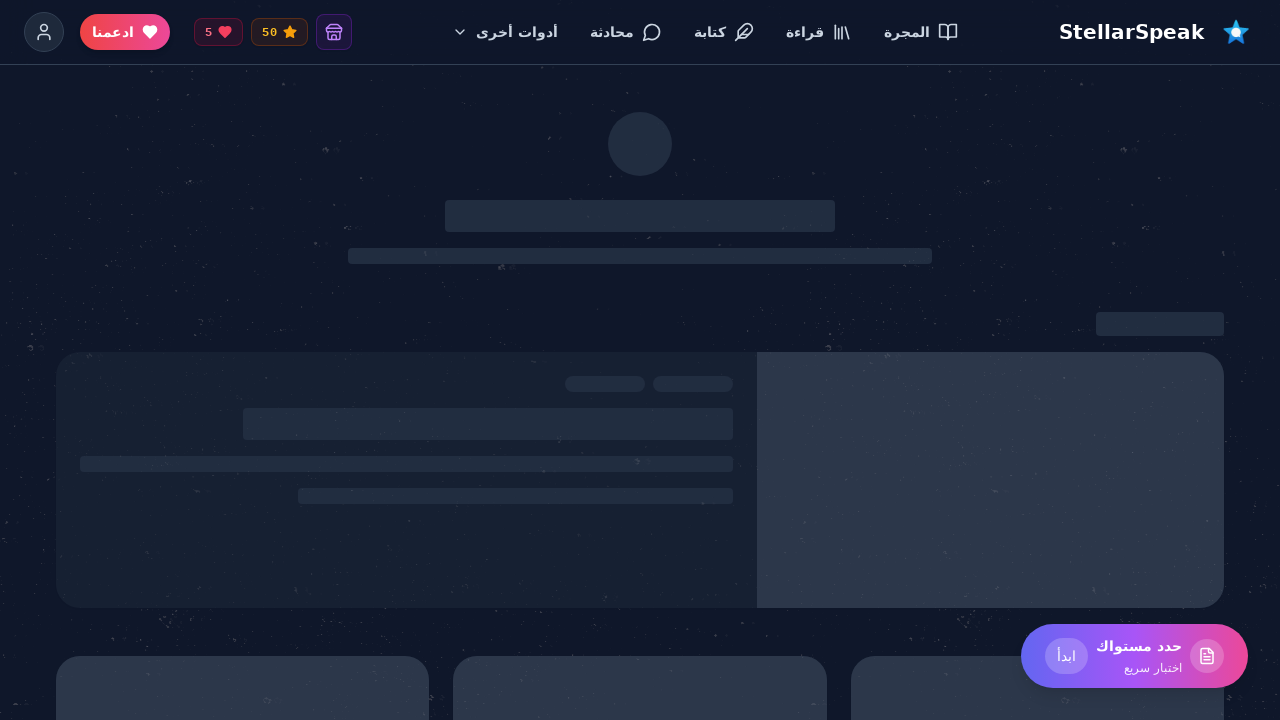

Navigated to https://www.stellarspeak.online/about with domcontentloaded
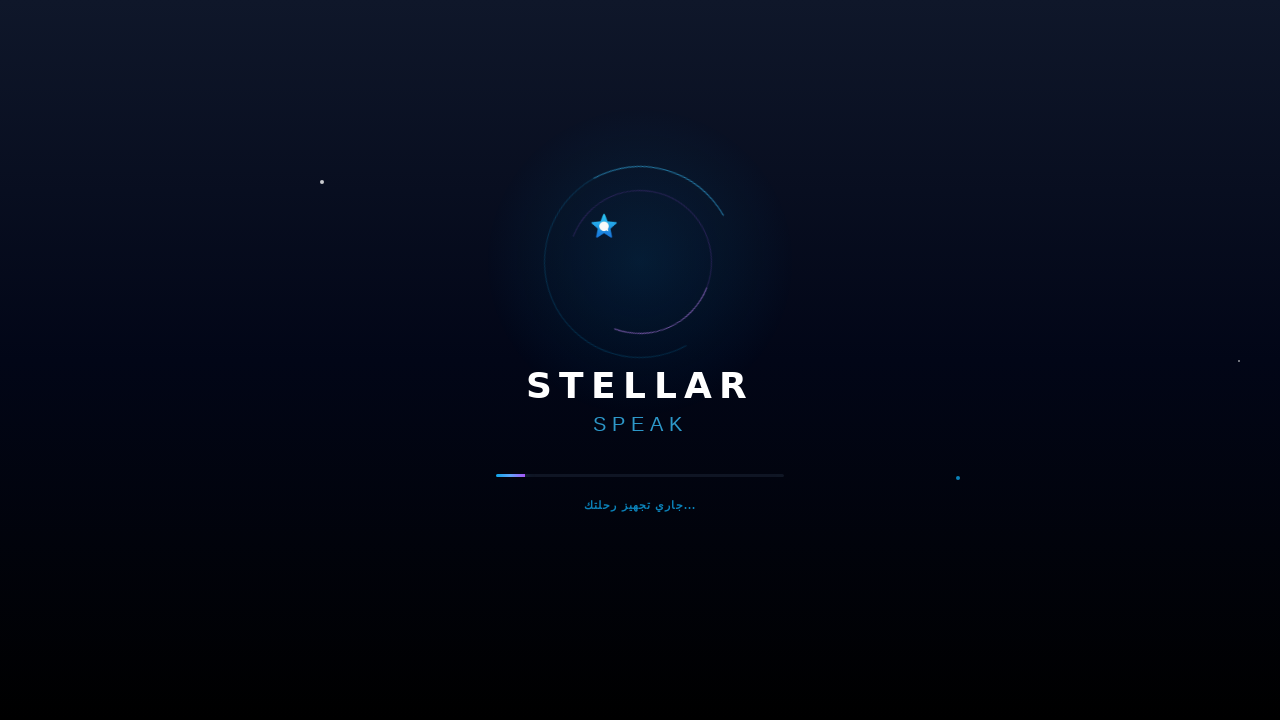

Body element loaded successfully on page /about
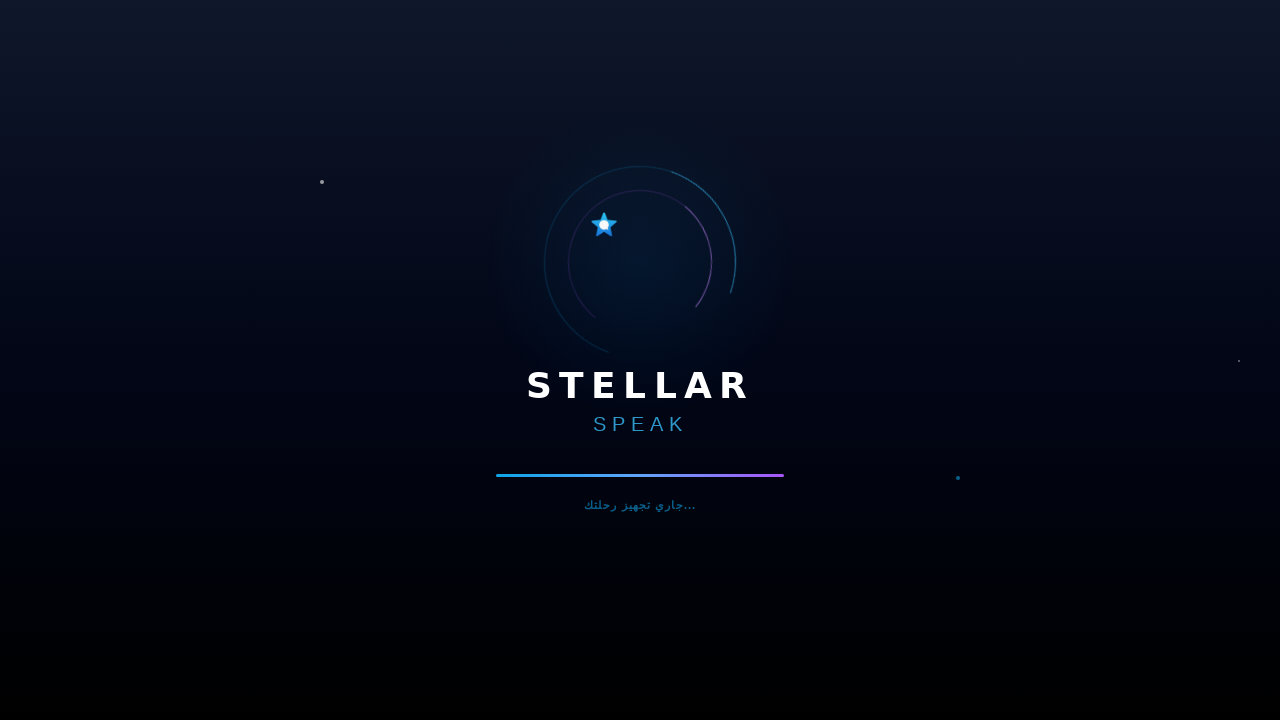

Navigated to https://www.stellarspeak.online/contact with domcontentloaded
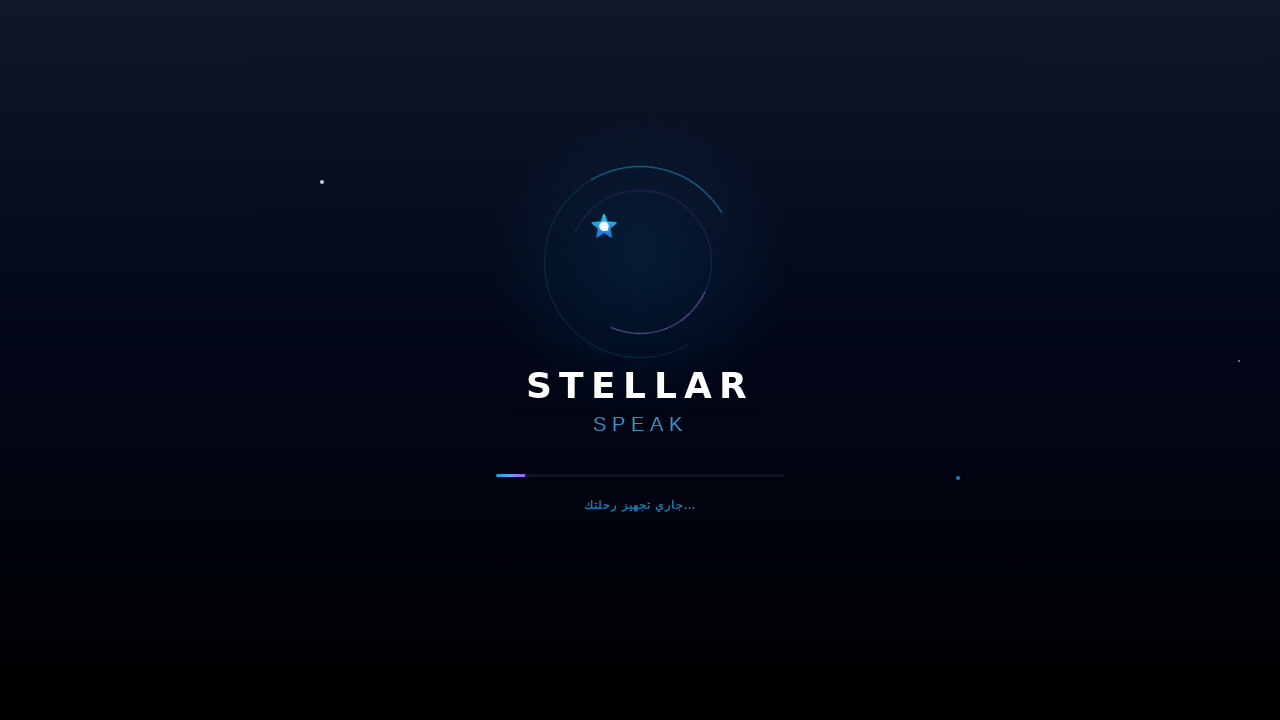

Body element loaded successfully on page /contact
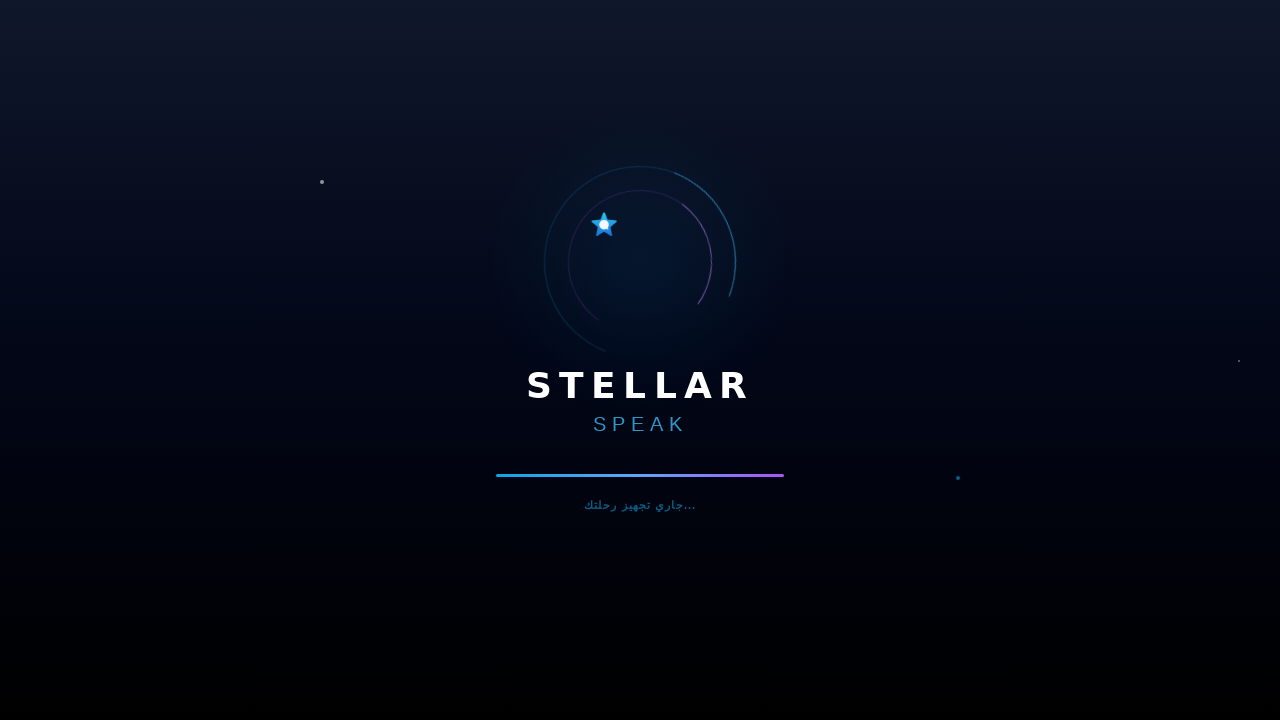

Navigated to https://www.stellarspeak.online/lessons with domcontentloaded
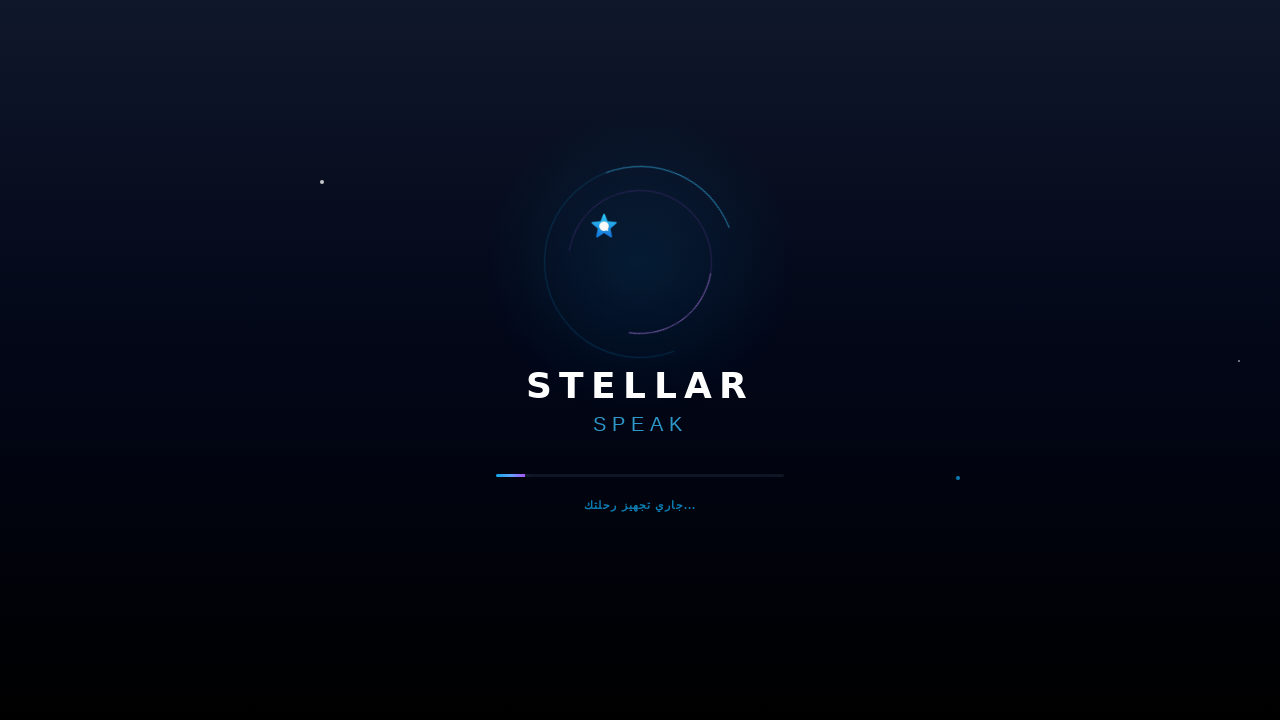

Body element loaded successfully on page /lessons
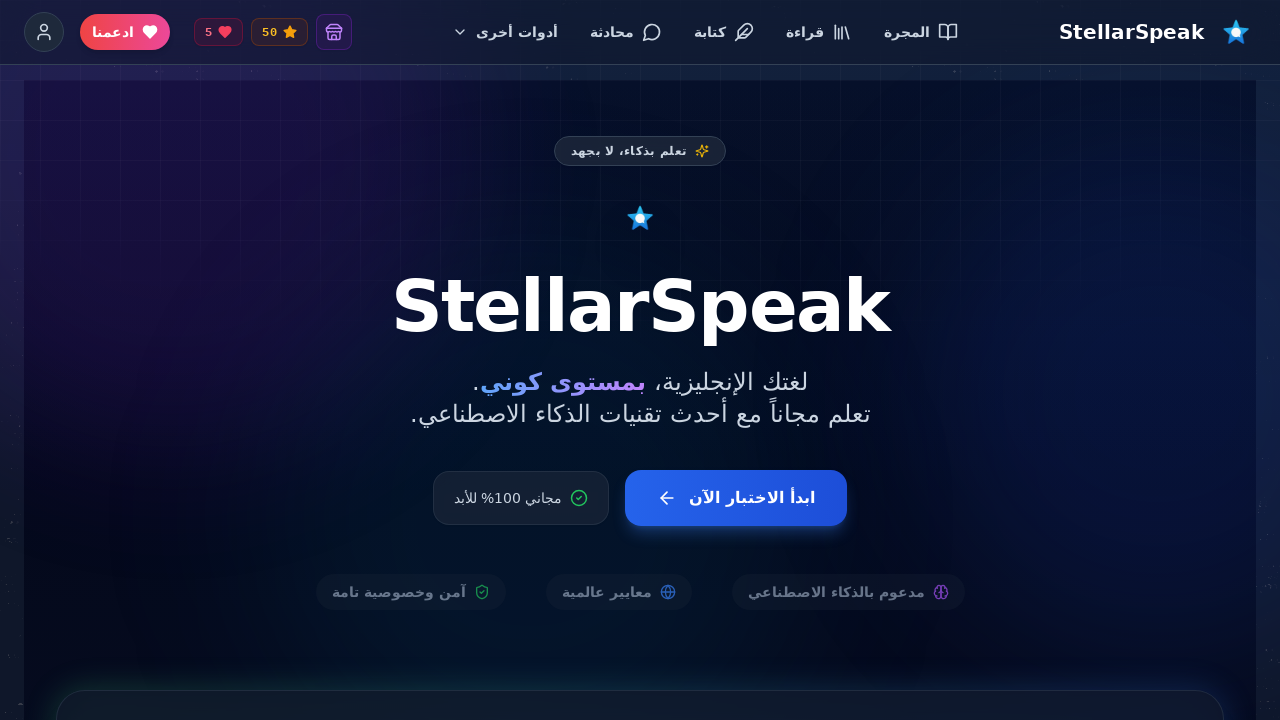

Navigated to https://www.stellarspeak.online/levels with domcontentloaded
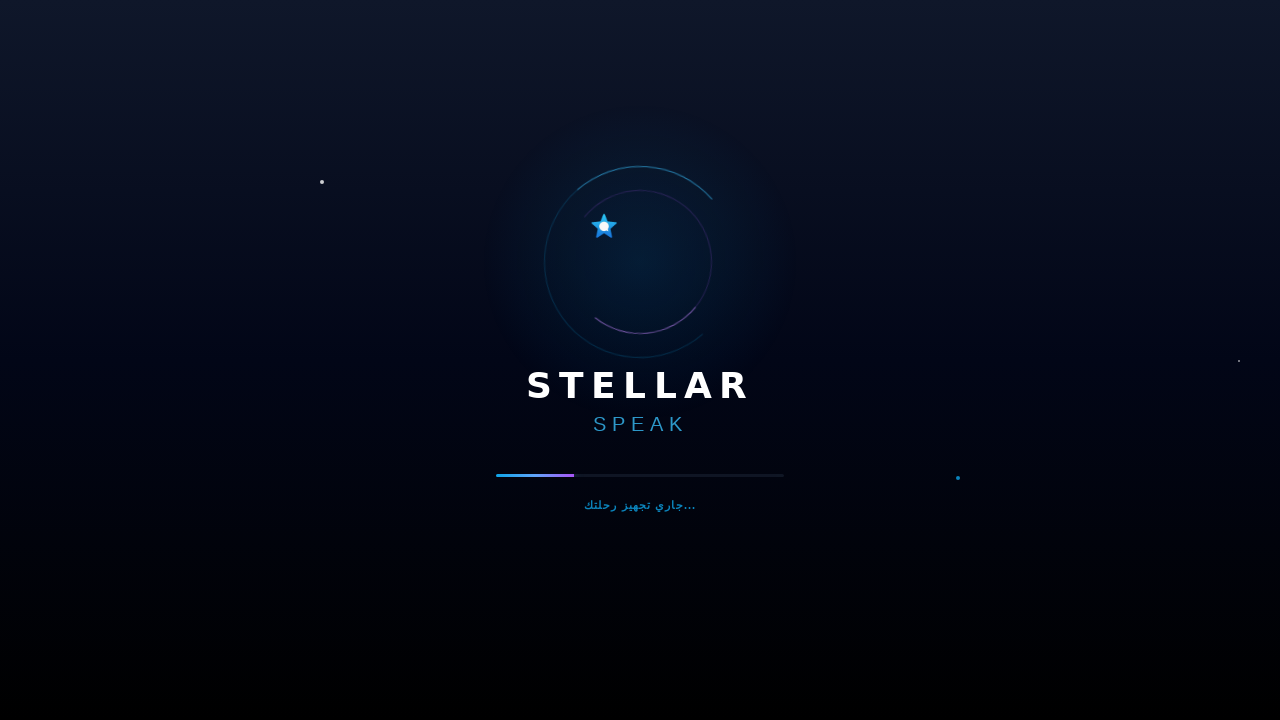

Body element loaded successfully on page /levels
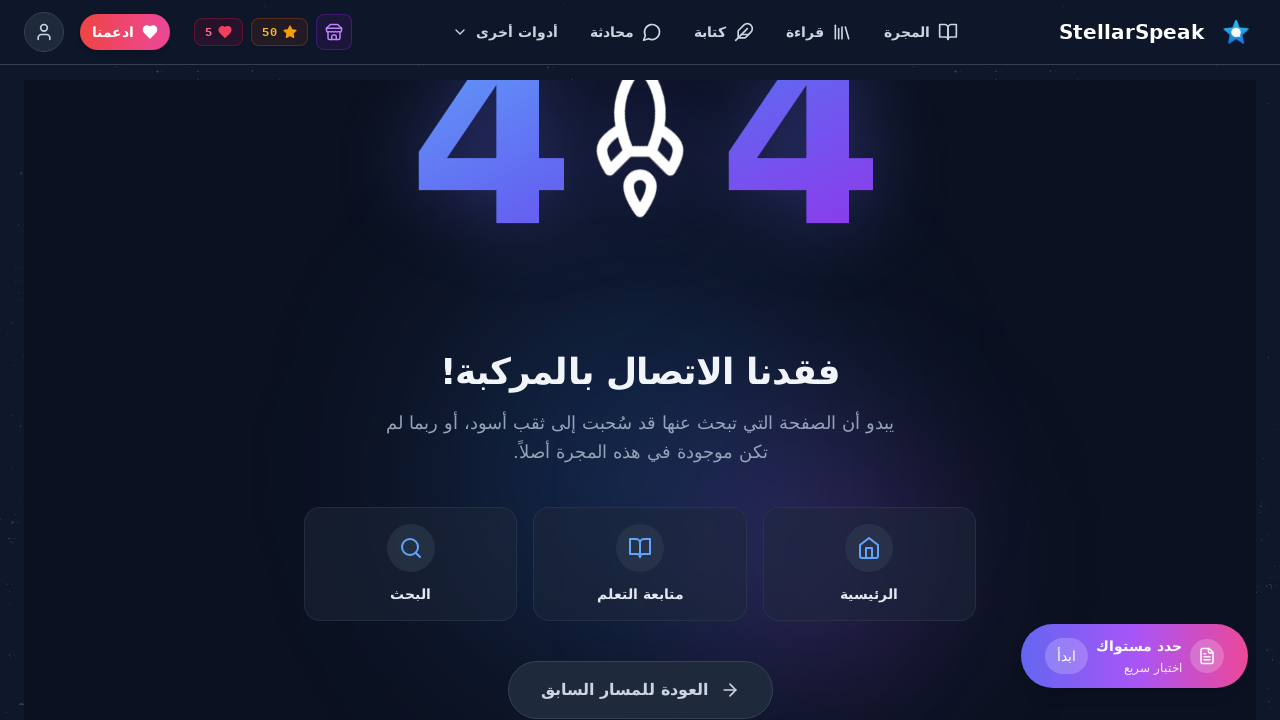

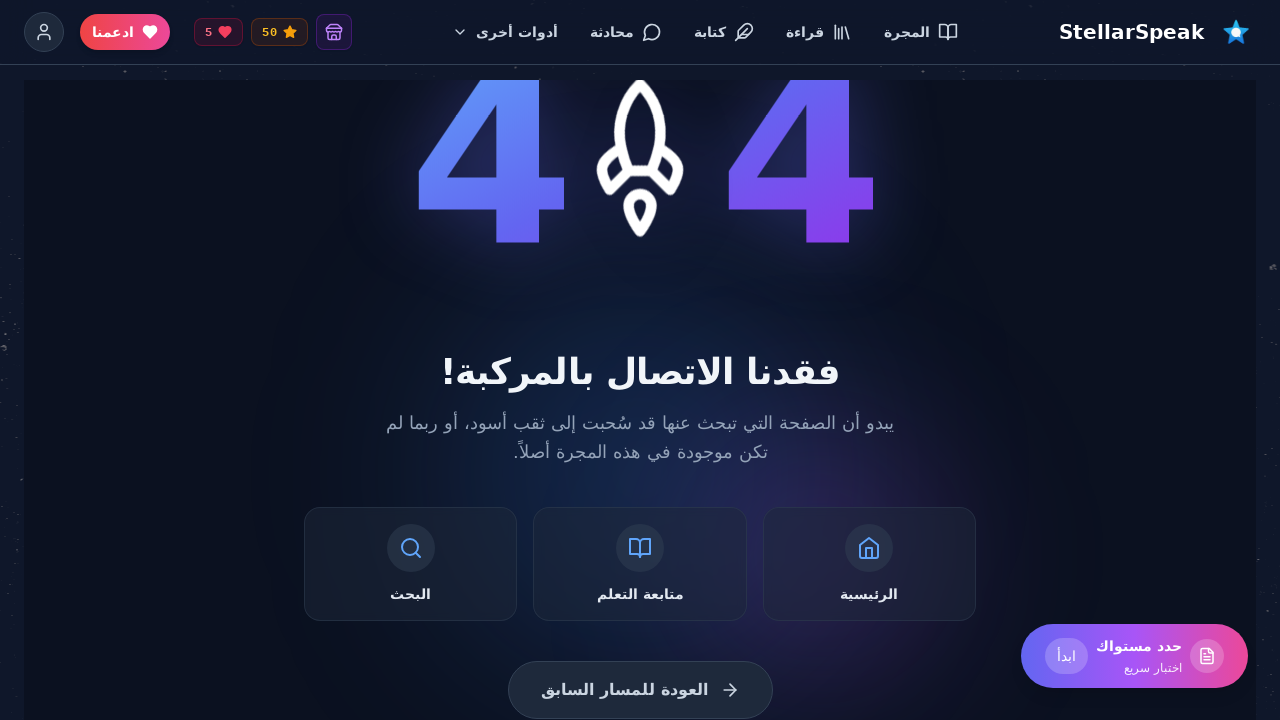